Tests drag and drop functionality by navigating to the drag and drop page and dragging element A onto element B, then verifying the header text

Starting URL: https://the-internet.herokuapp.com/

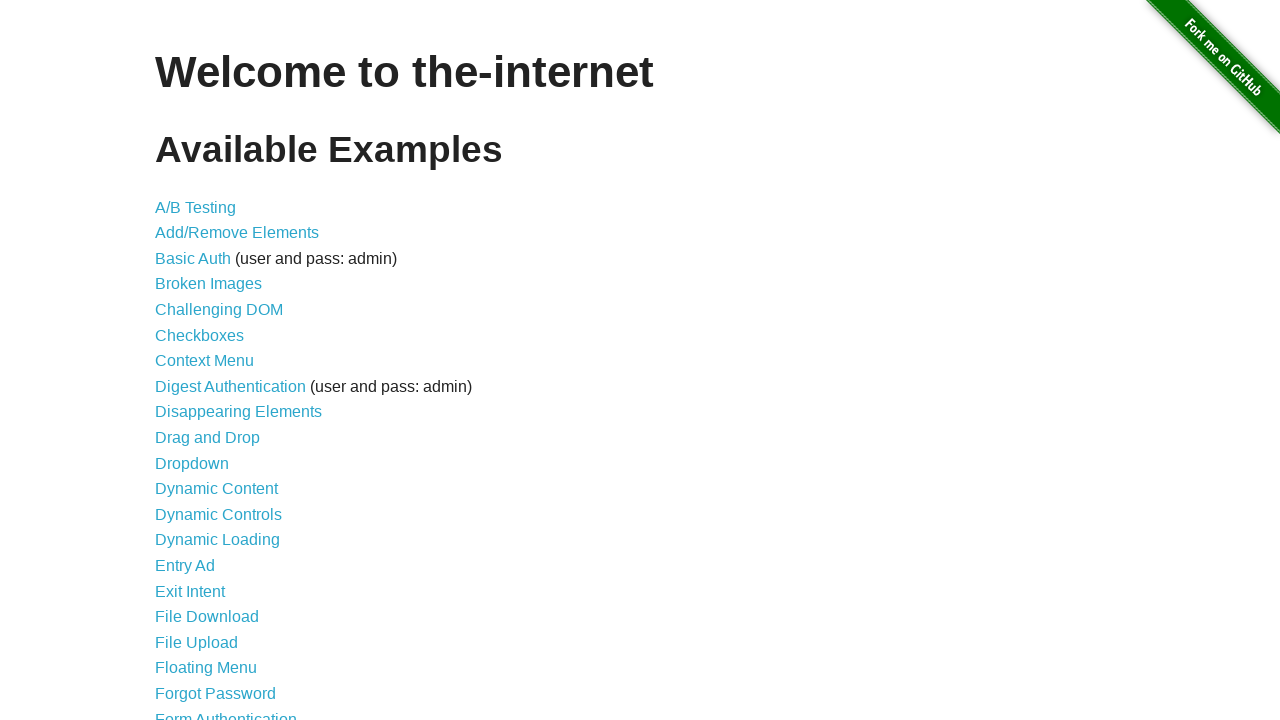

Clicked on 'Drag and Drop' link to navigate to drag and drop page at (208, 438) on text=Drag and Drop
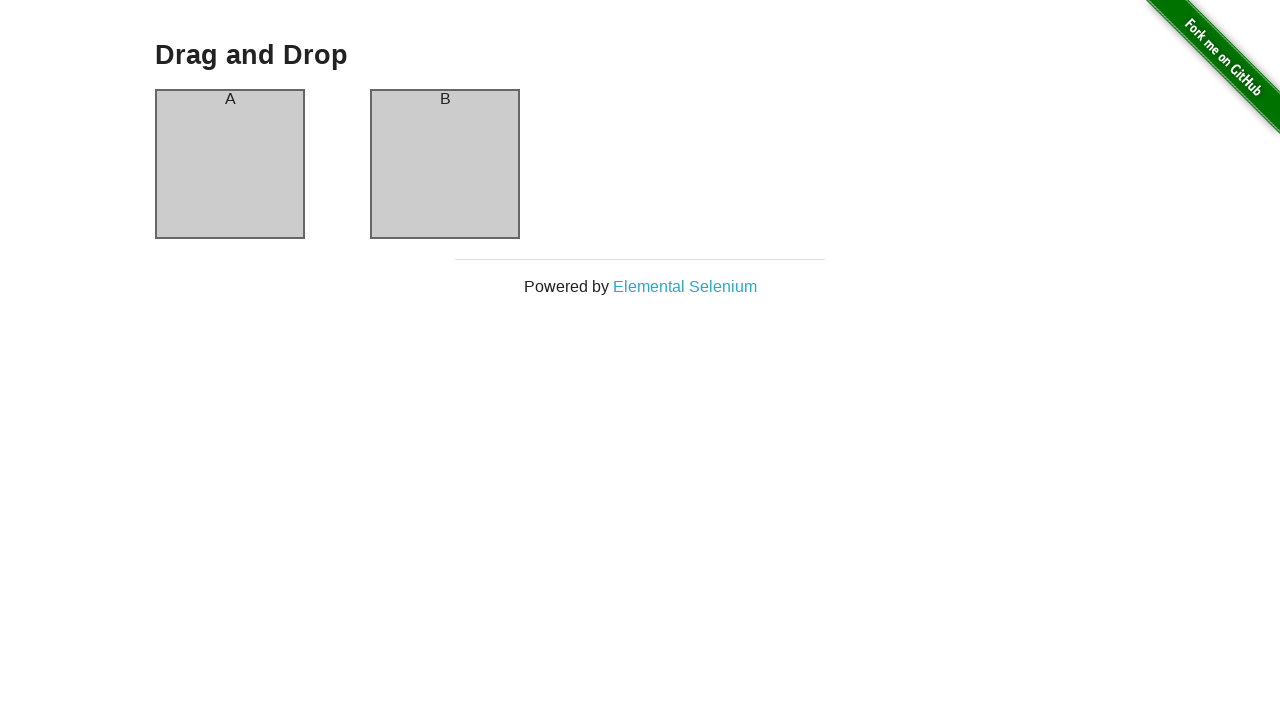

Column A element loaded and visible
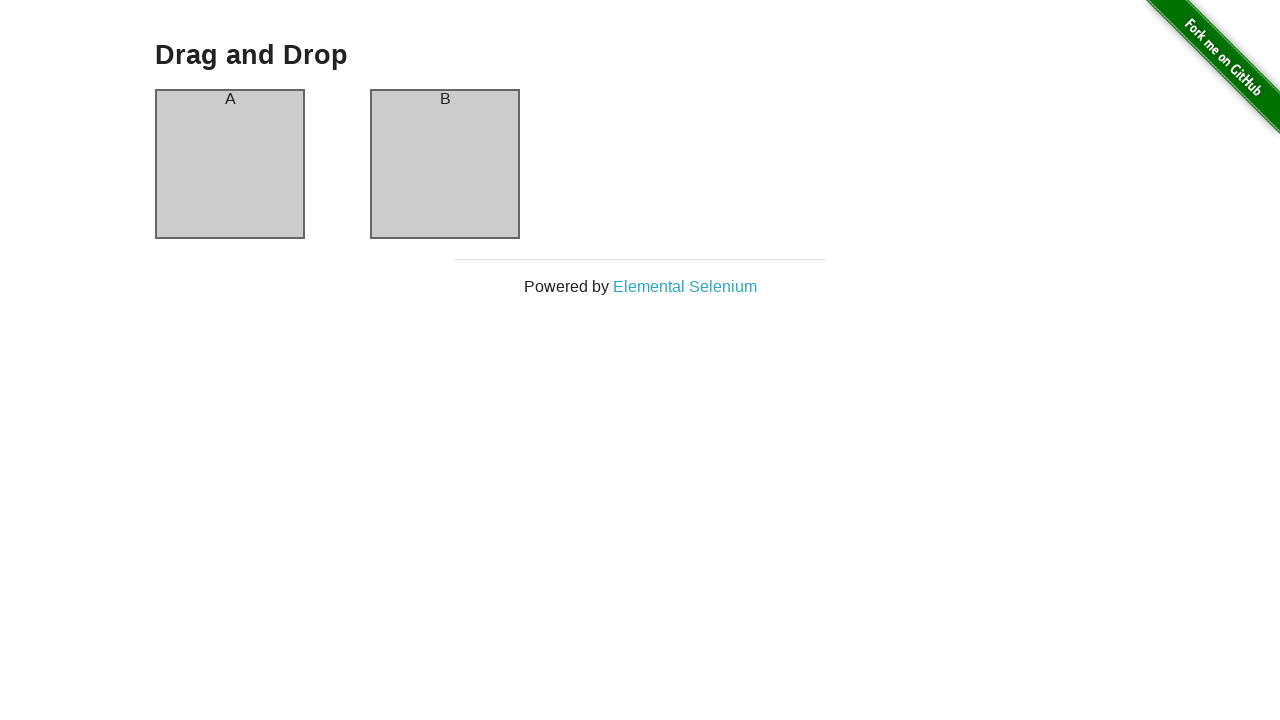

Column B element loaded and visible
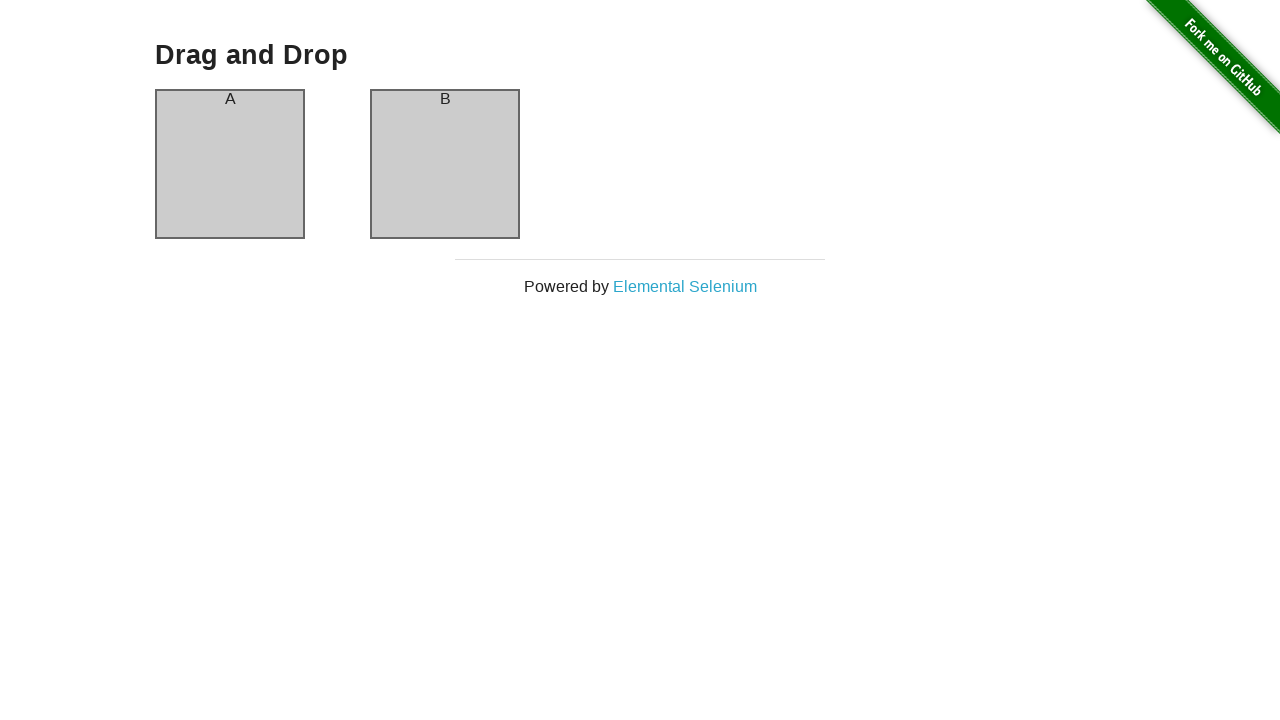

Dragged element A onto element B at (445, 164)
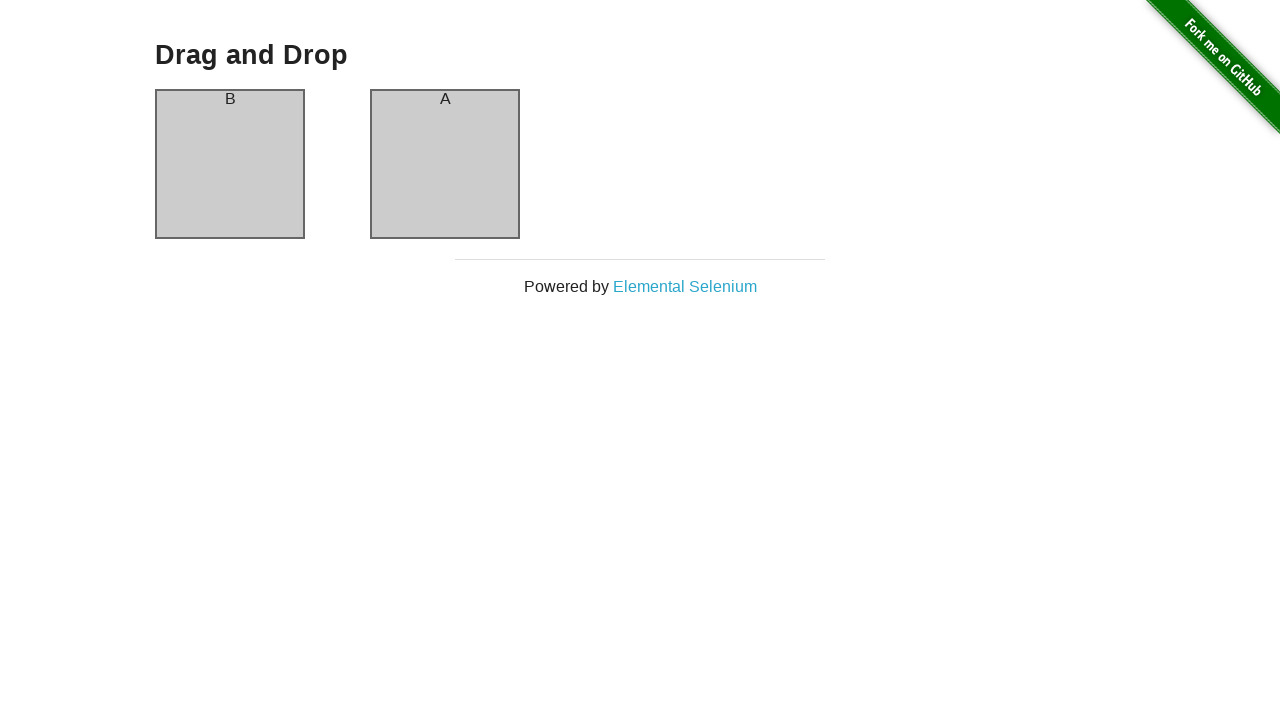

Retrieved header text after drag and drop
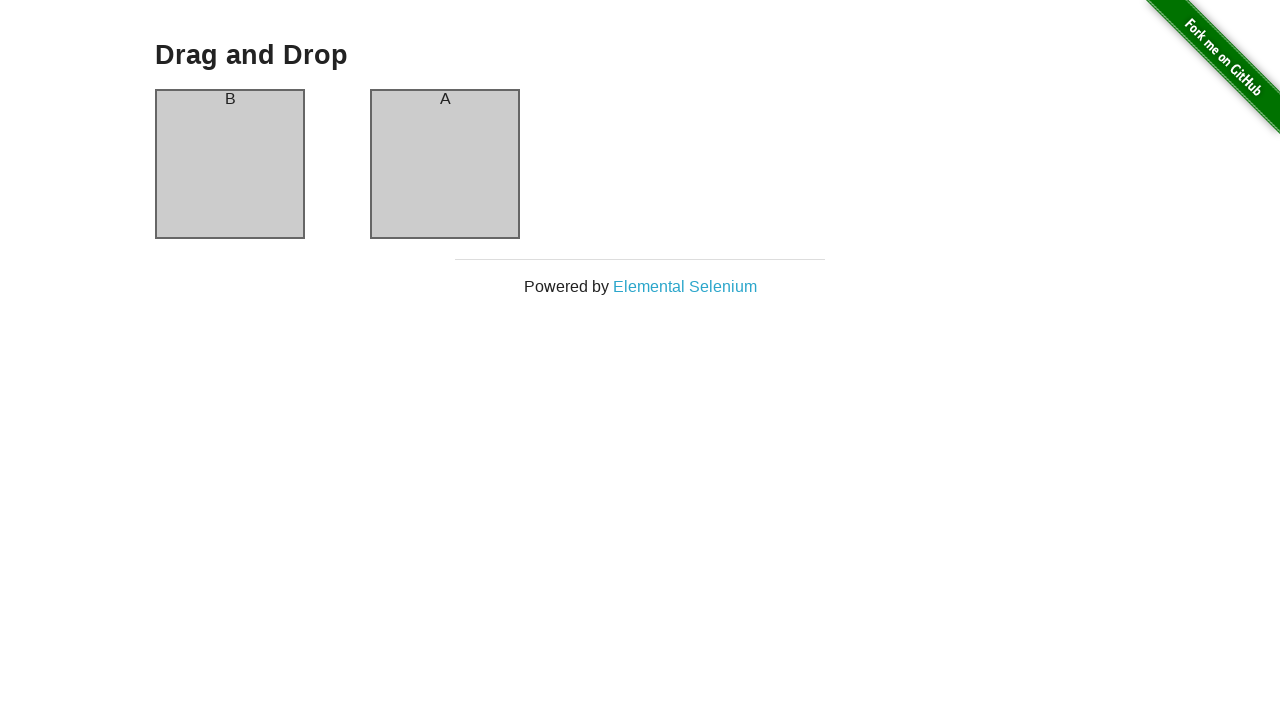

Verified header text is 'B' after drag and drop - assertion passed
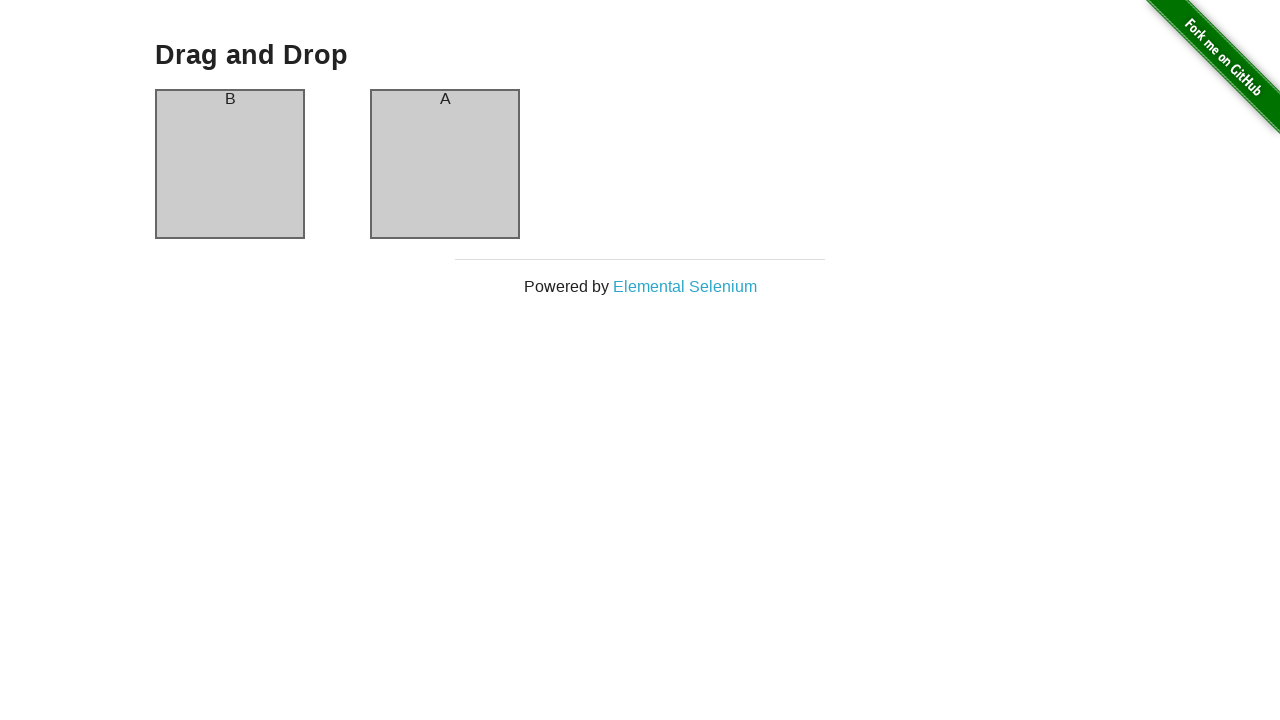

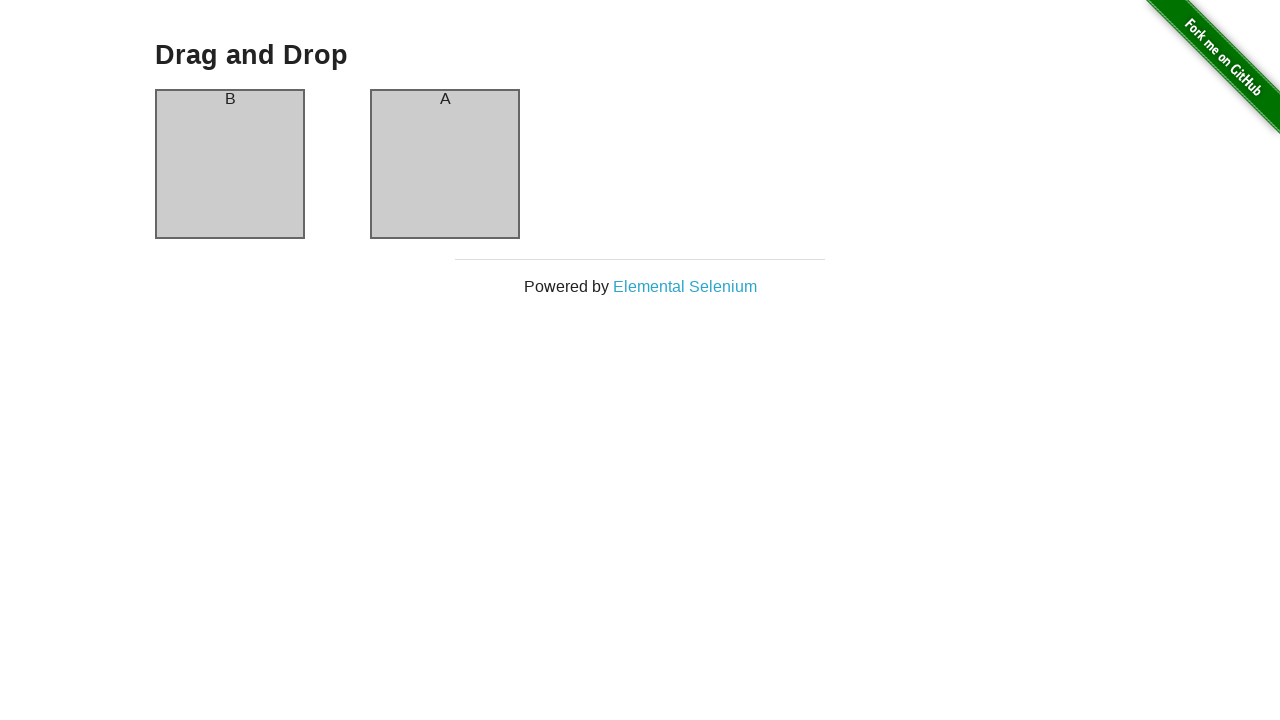